Tests the forgot password flow by clicking forgot password link, entering a username, and submitting the reset request

Starting URL: https://opensource-demo.orangehrmlive.com/web/index.php/auth/login

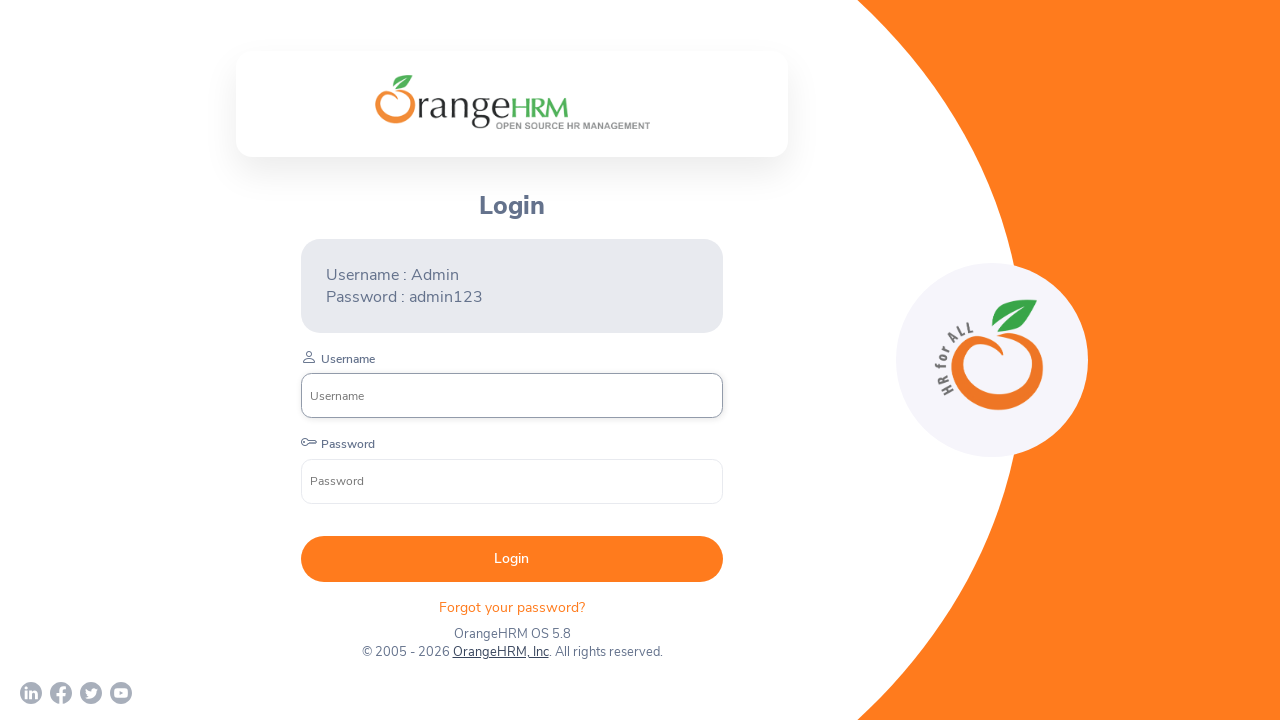

Clicked forgot password link at (512, 607) on .orangehrm-login-forgot
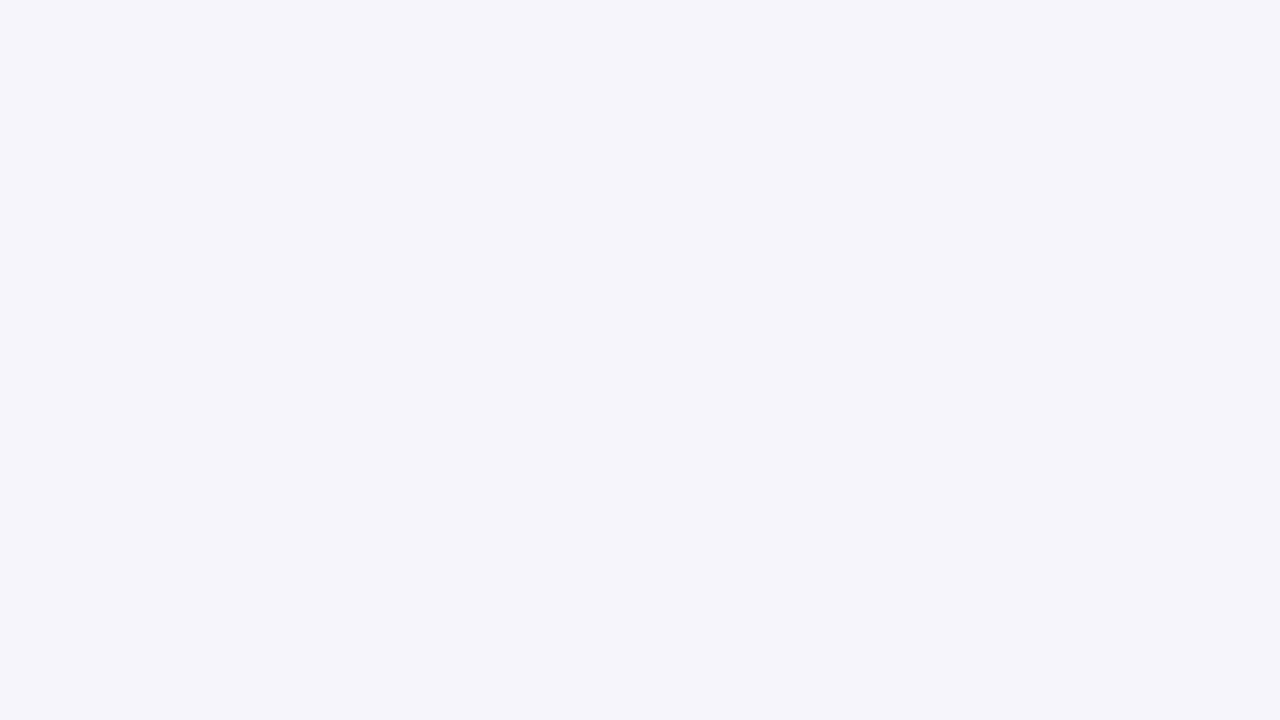

Reset password page loaded
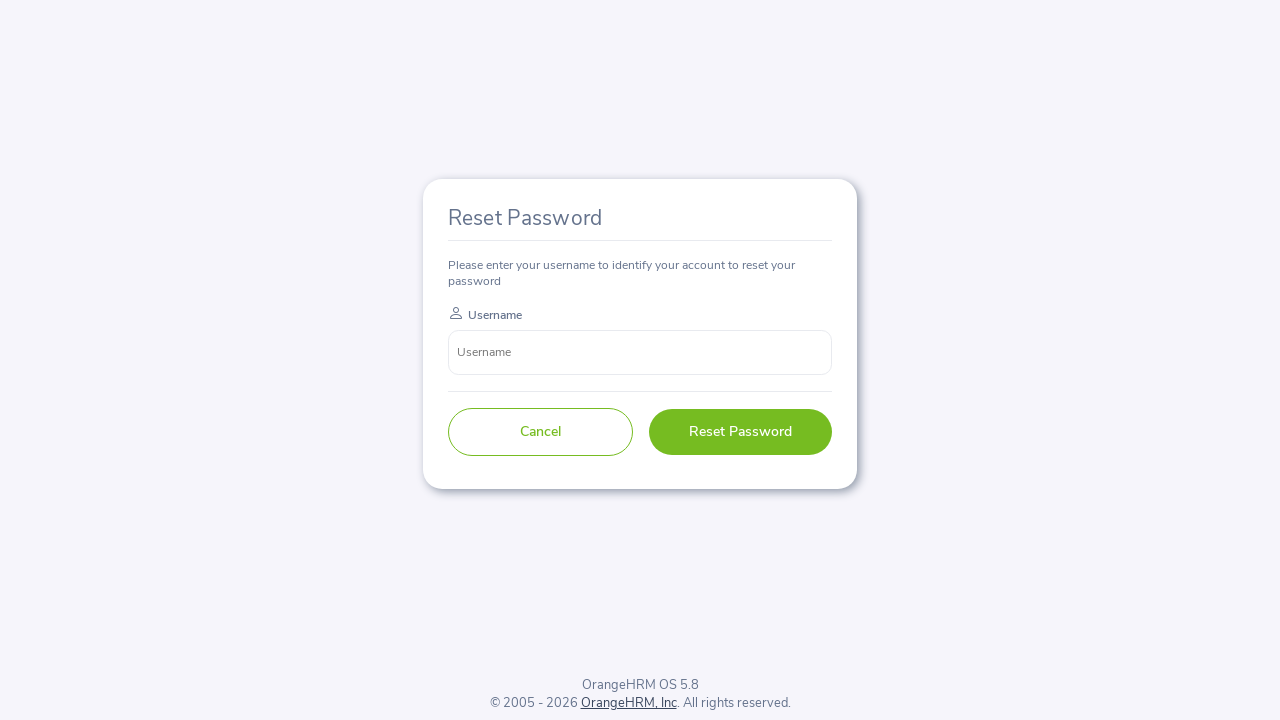

Entered username 'TestUser2024' for password reset on input[name='username']
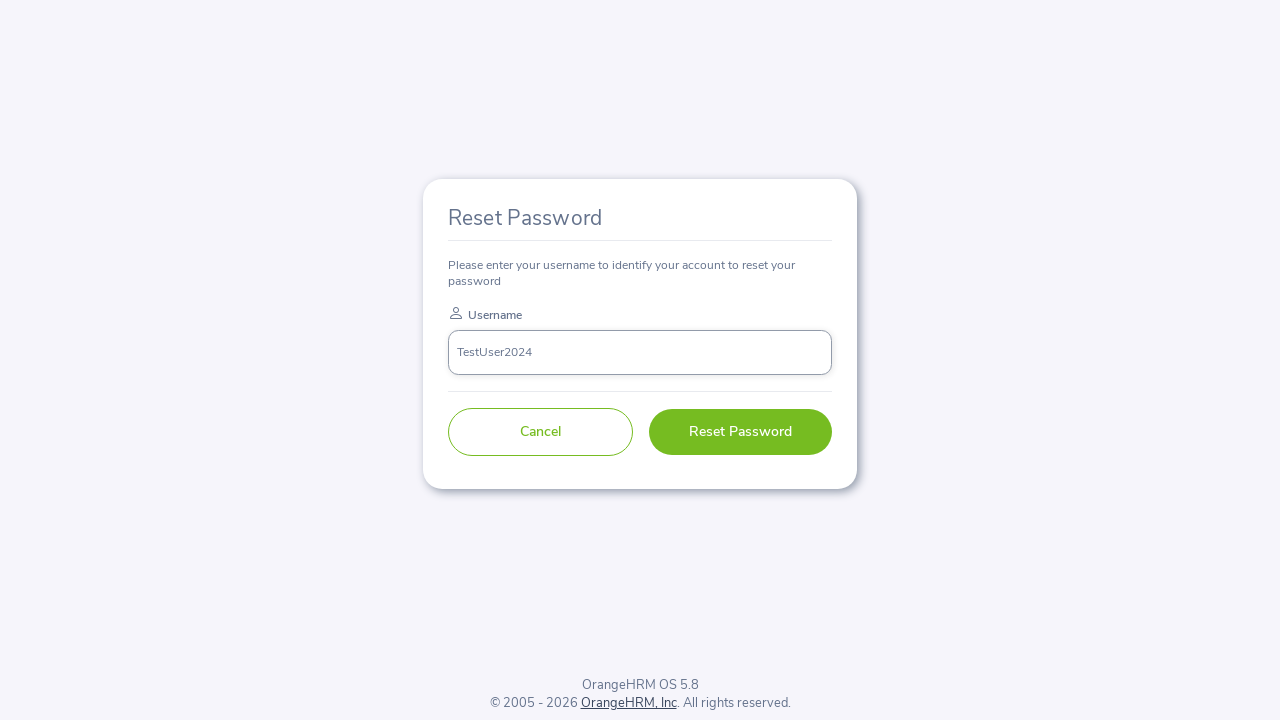

Submitted password reset form at (740, 432) on [type='submit']
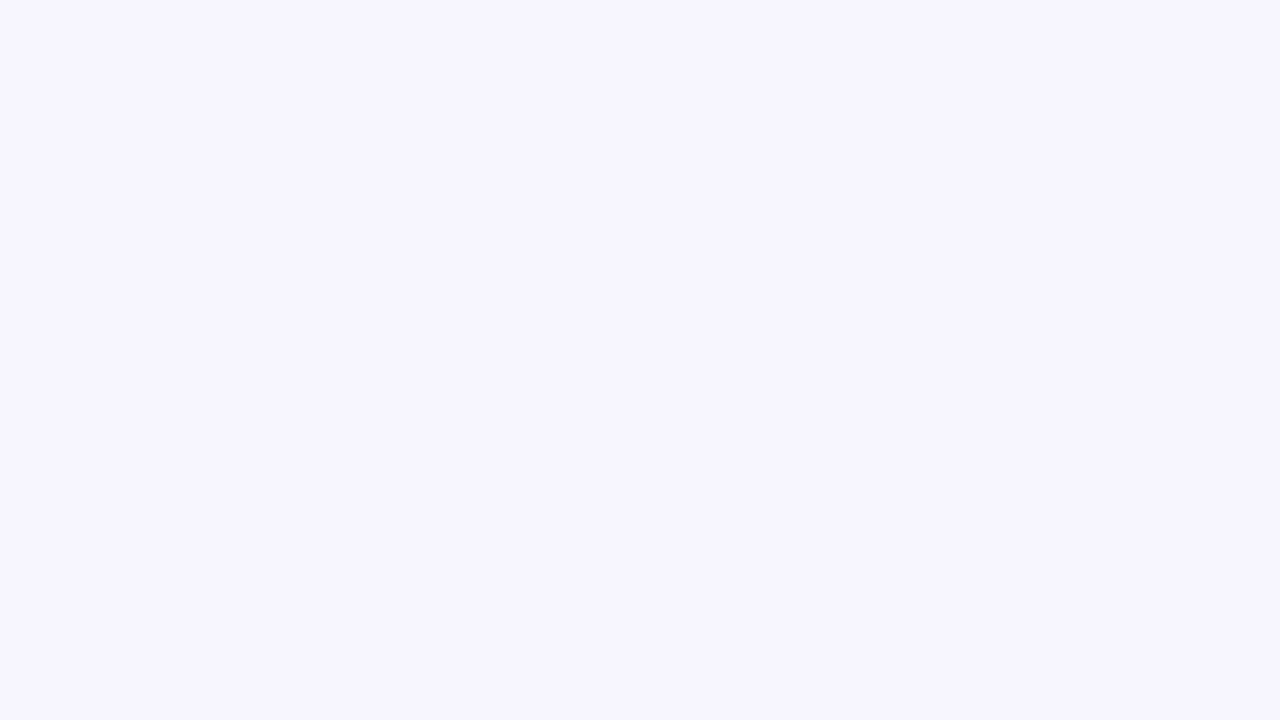

Password reset success message displayed
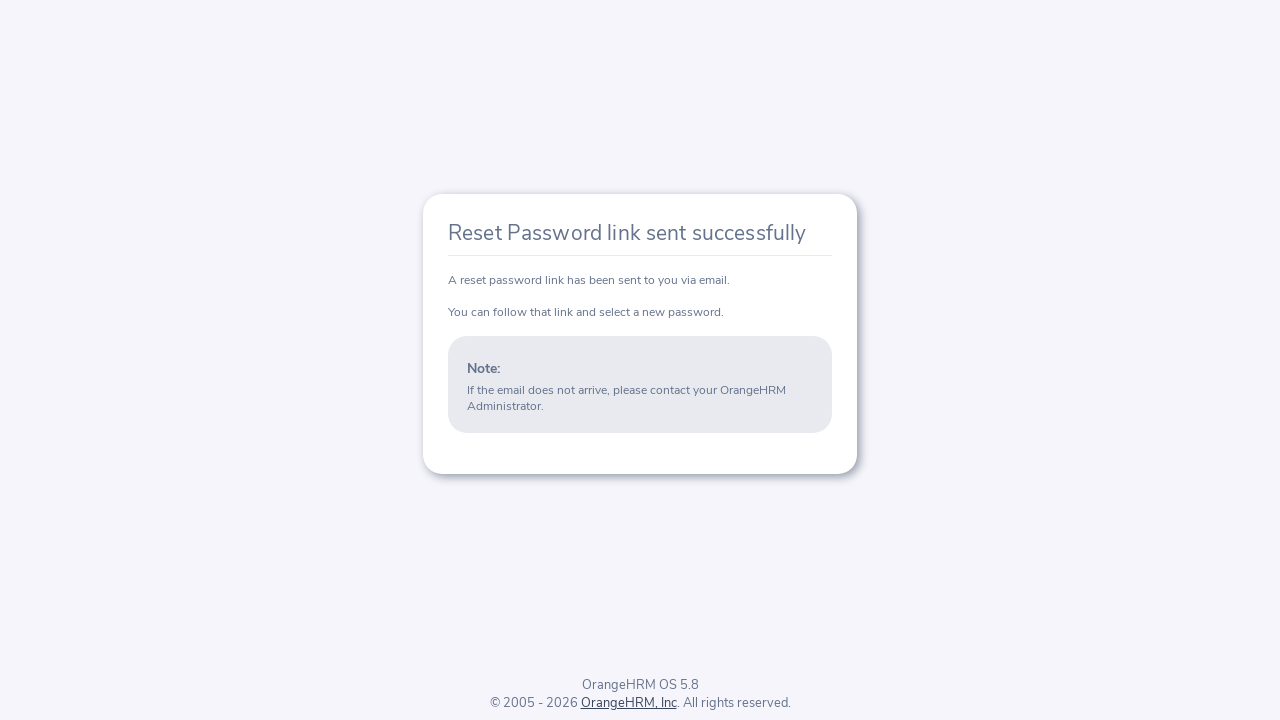

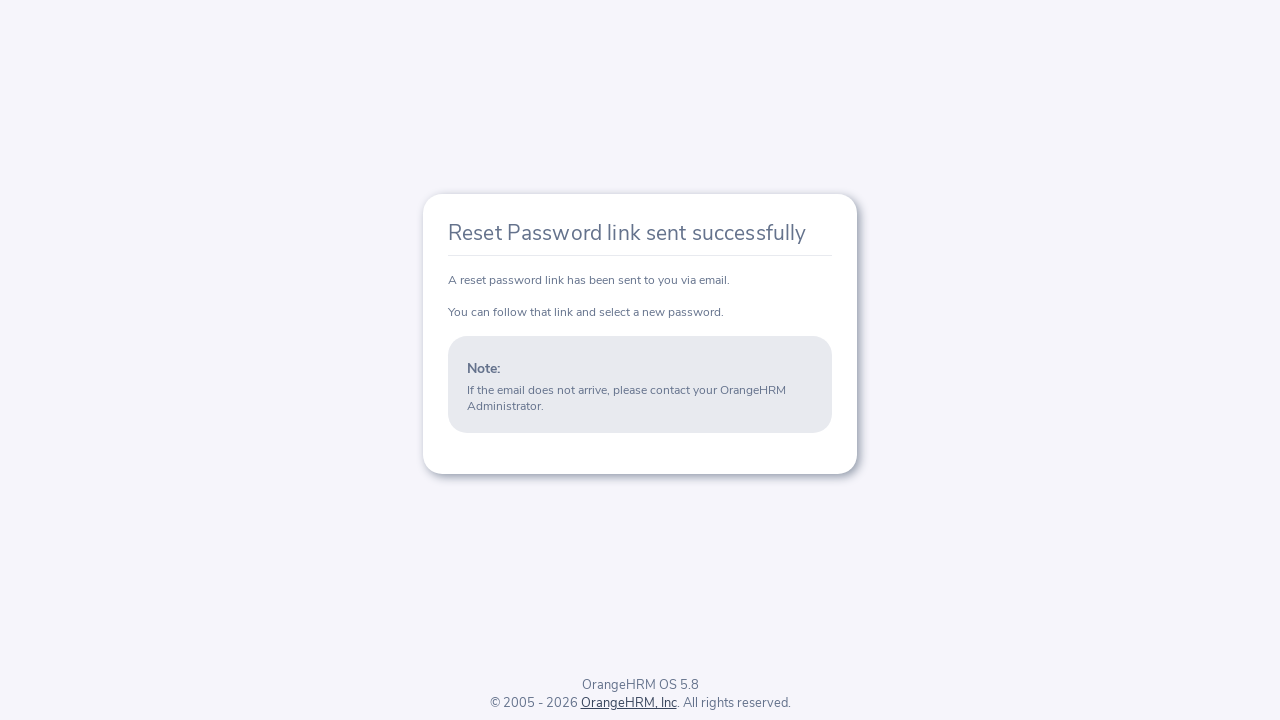